Tests context menu (right-click) functionality by right-clicking on a designated element and selecting the "Copy" option from the context menu that appears.

Starting URL: https://swisnl.github.io/jQuery-contextMenu/demo.html

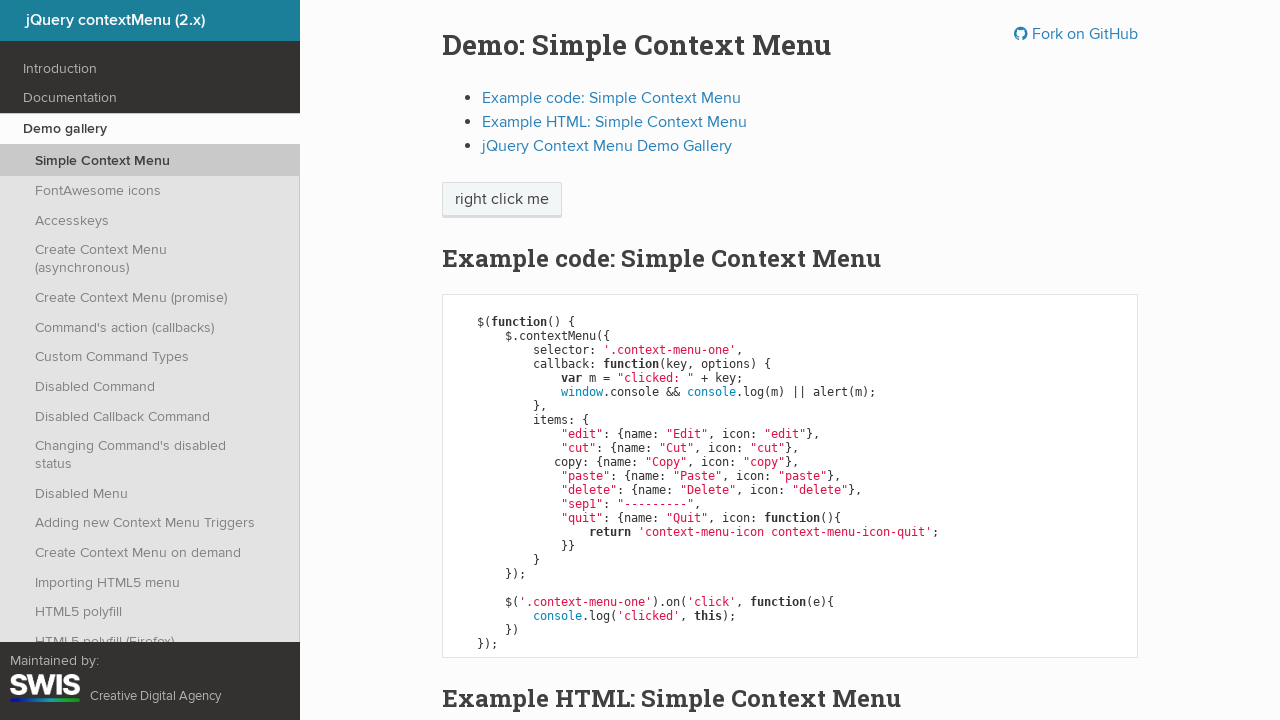

Navigated to jQuery contextMenu demo page
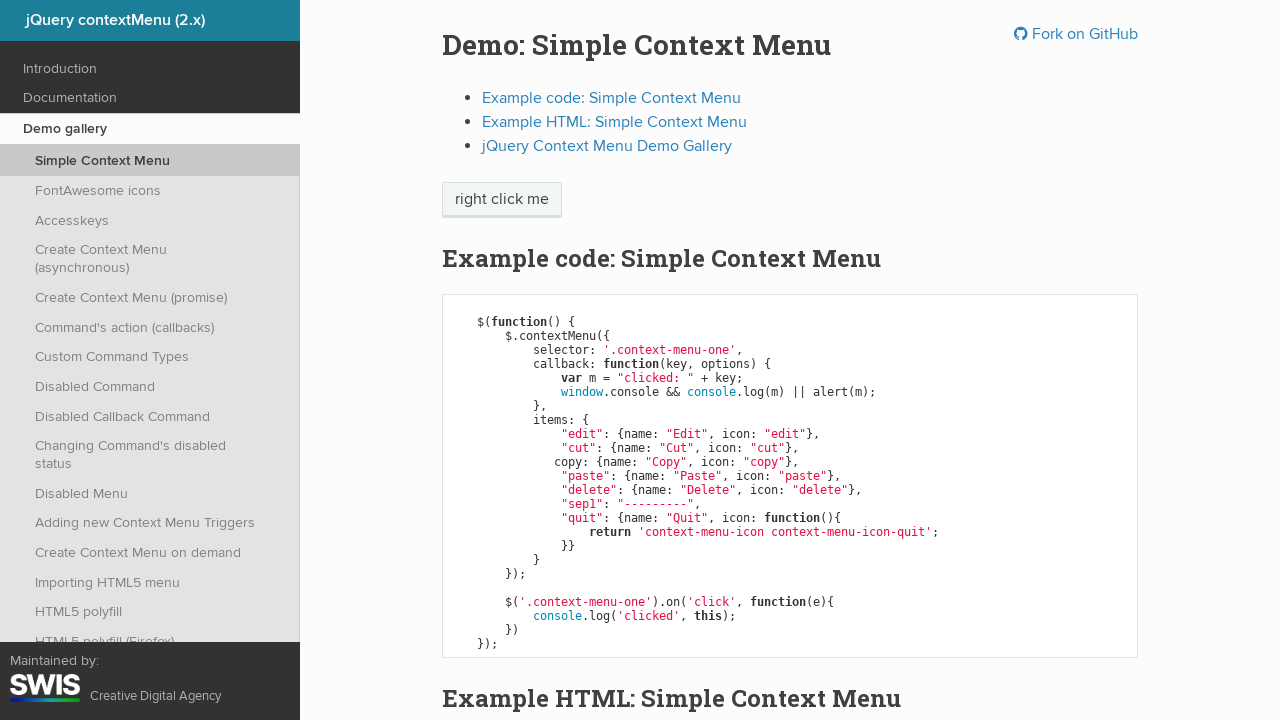

Right-clicked on 'right click me' element to open context menu at (502, 200) on //span[text() = 'right click me']
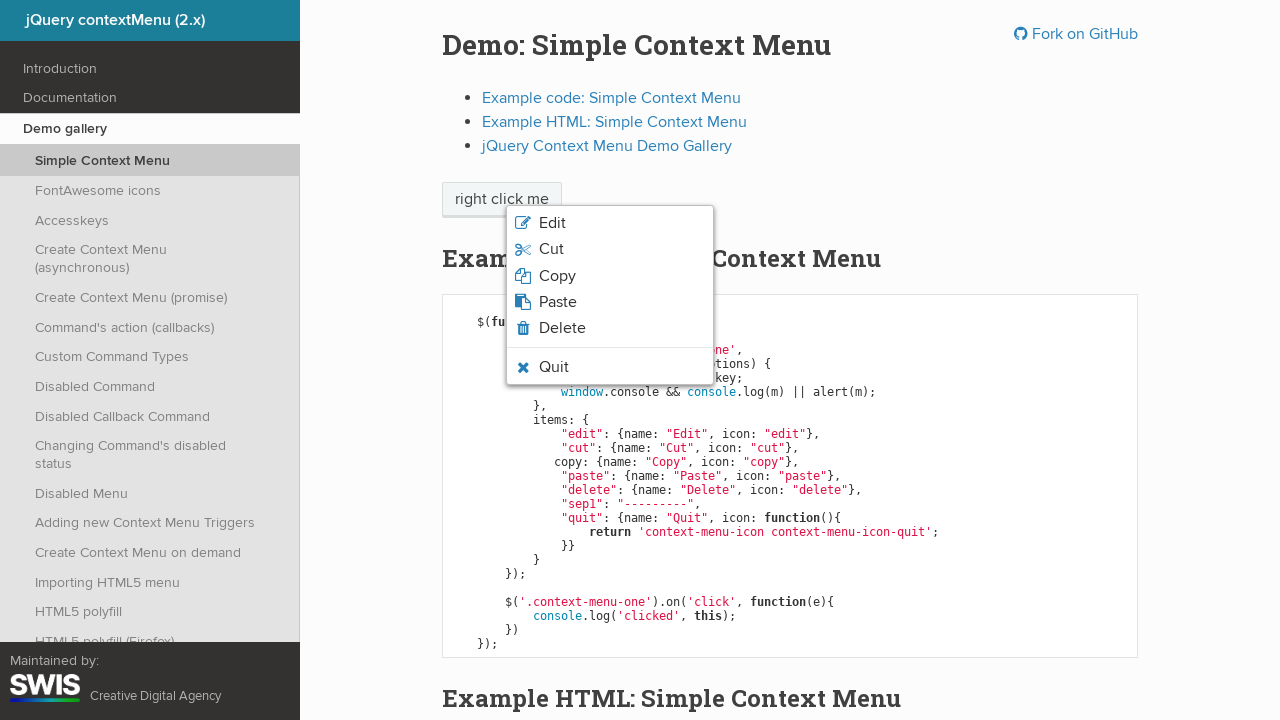

Context menu appeared with options
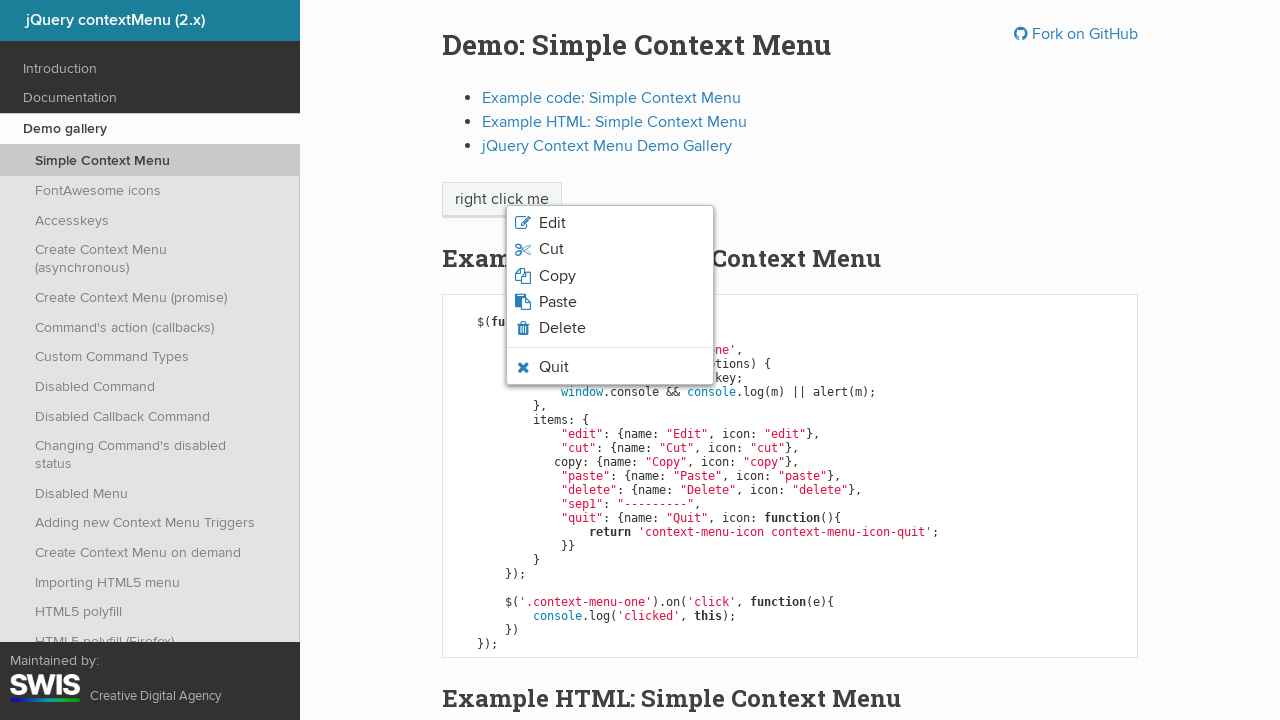

Clicked 'Copy' option from context menu at (557, 276) on li.context-menu-icon span:has-text('Copy')
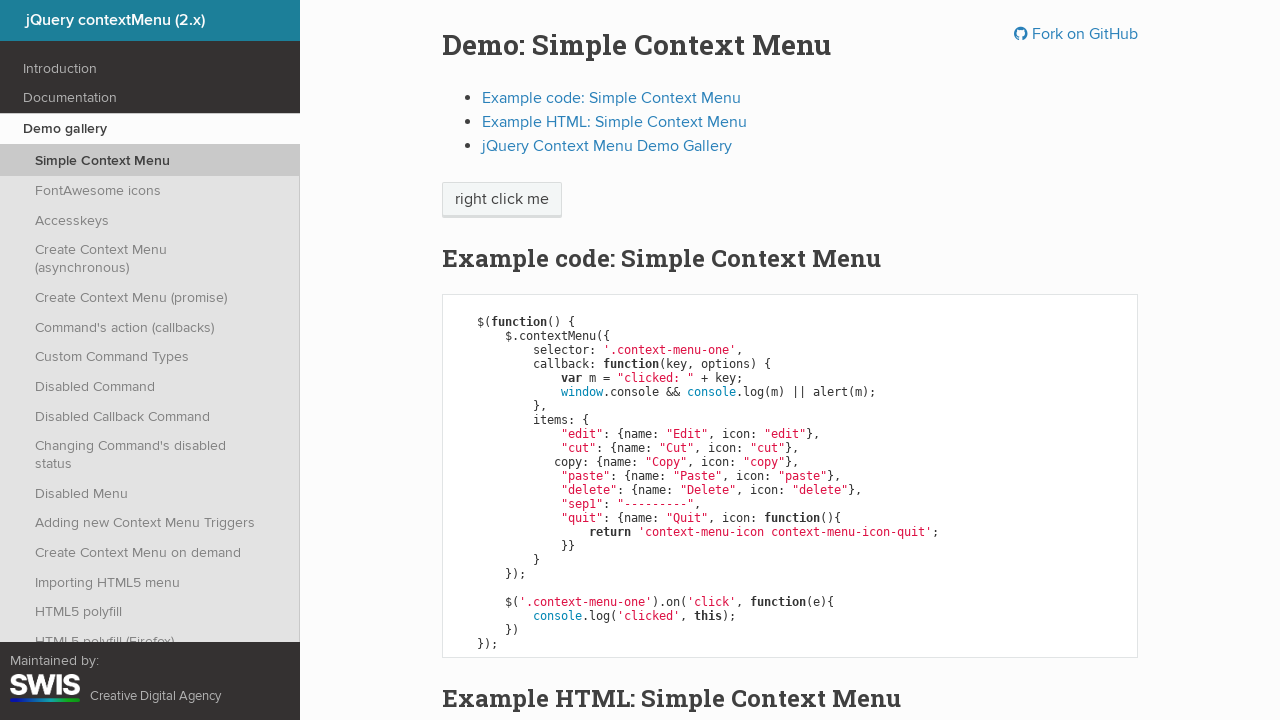

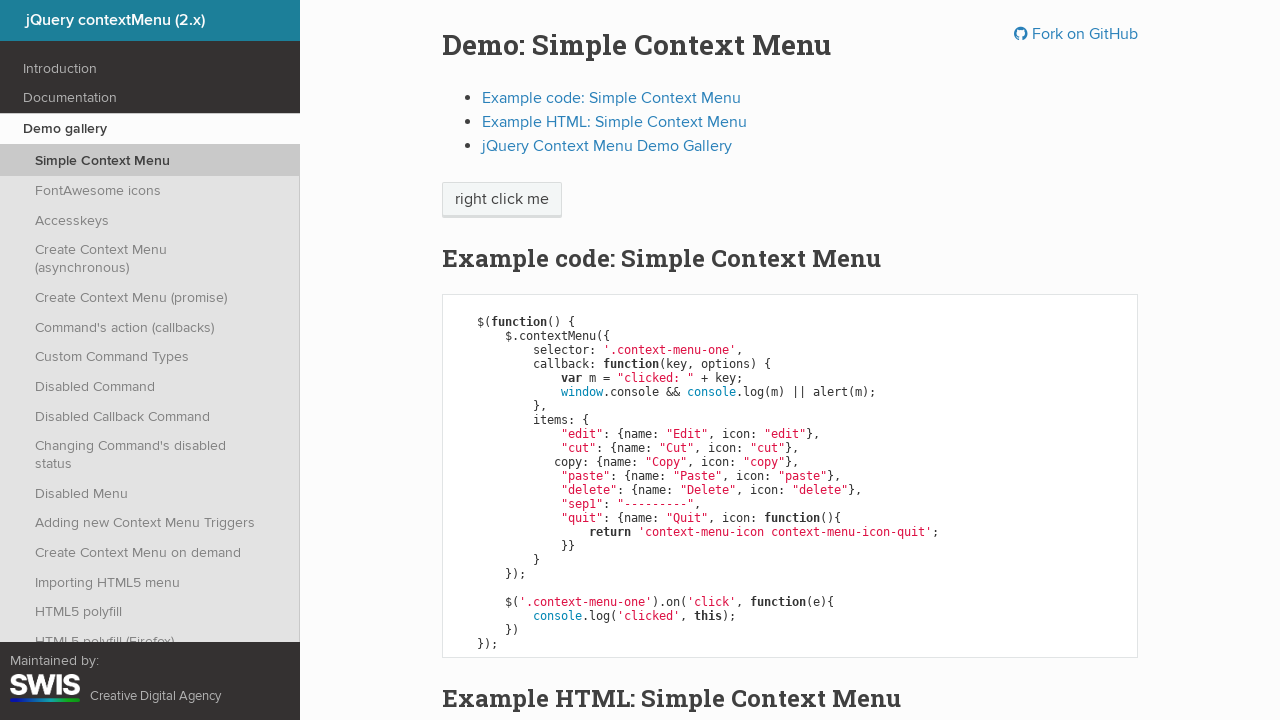